Tests Mastercard payment that gets declined by issuing bank, verifying the declined status and card type

Starting URL: https://sandbox.cardpay.com/MI/cardpayment2.html?orderXml=PE9SREVSIFdBTExFVF9JRD0nODI5OScgT1JERVJfTlVNQkVSPSc0NTgyMTEnIEFNT1VOVD0nMjkxLjg2JyBDVVJSRU5DWT0nRVVSJyAgRU1BSUw9J2N1c3RvbWVyQGV4YW1wbGUuY29tJz4KPEFERFJFU1MgQ09VTlRSWT0nVVNBJyBTVEFURT0nTlknIFpJUD0nMTAwMDEnIENJVFk9J05ZJyBTVFJFRVQ9JzY3NyBTVFJFRVQnIFBIT05FPSc4NzY5OTA5MCcgVFlQRT0nQklMTElORycvPgo8L09SREVSPg==&sha512=998150a2b27484b776a1628bfe7505a9cb430f276dfa35b14315c1c8f03381a90490f6608f0dcff789273e05926cd782e1bb941418a9673f43c47595aa7b8b0d

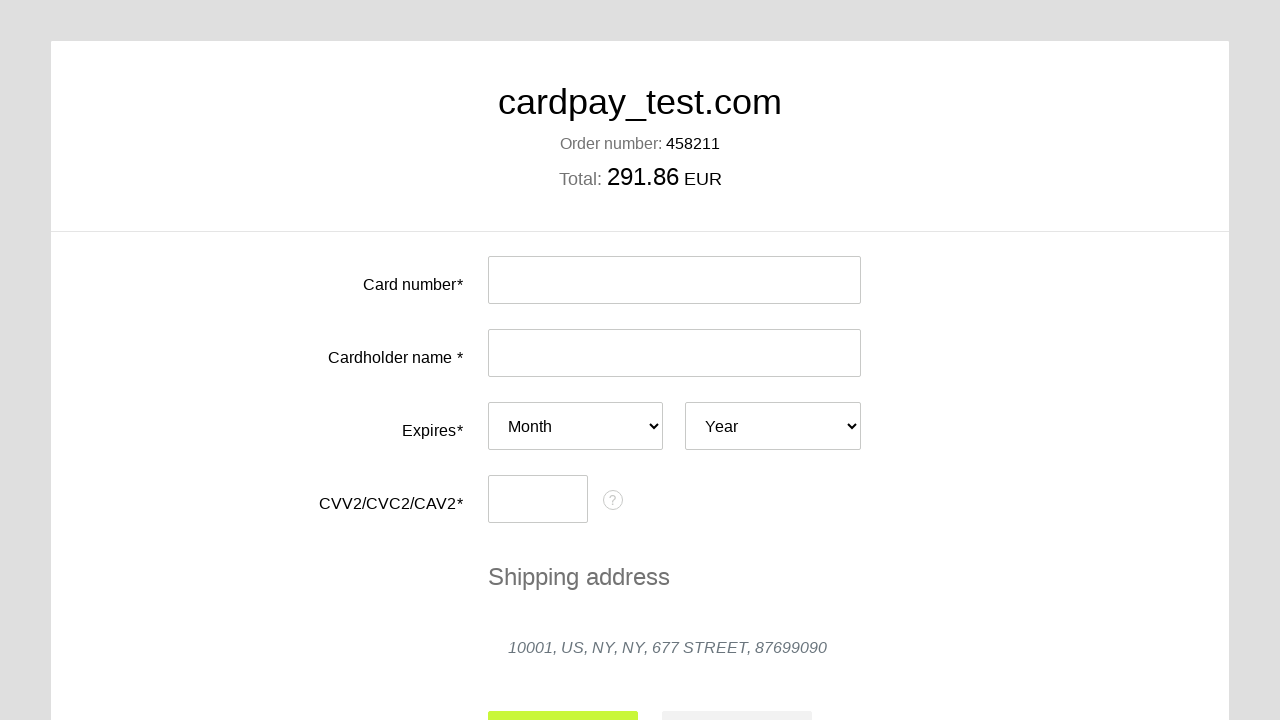

Filled card number field with Mastercard test number on #input-card-number
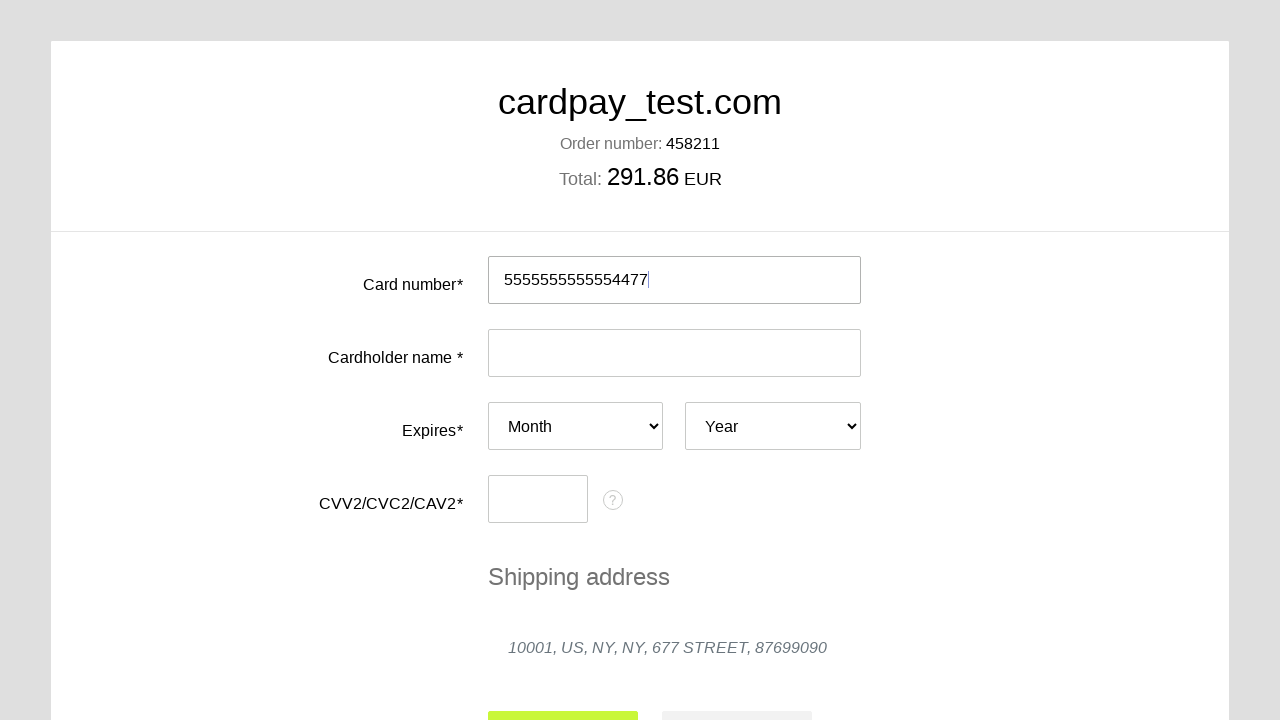

Filled cardholder name with 'Ivan Petrov' on #input-card-holder
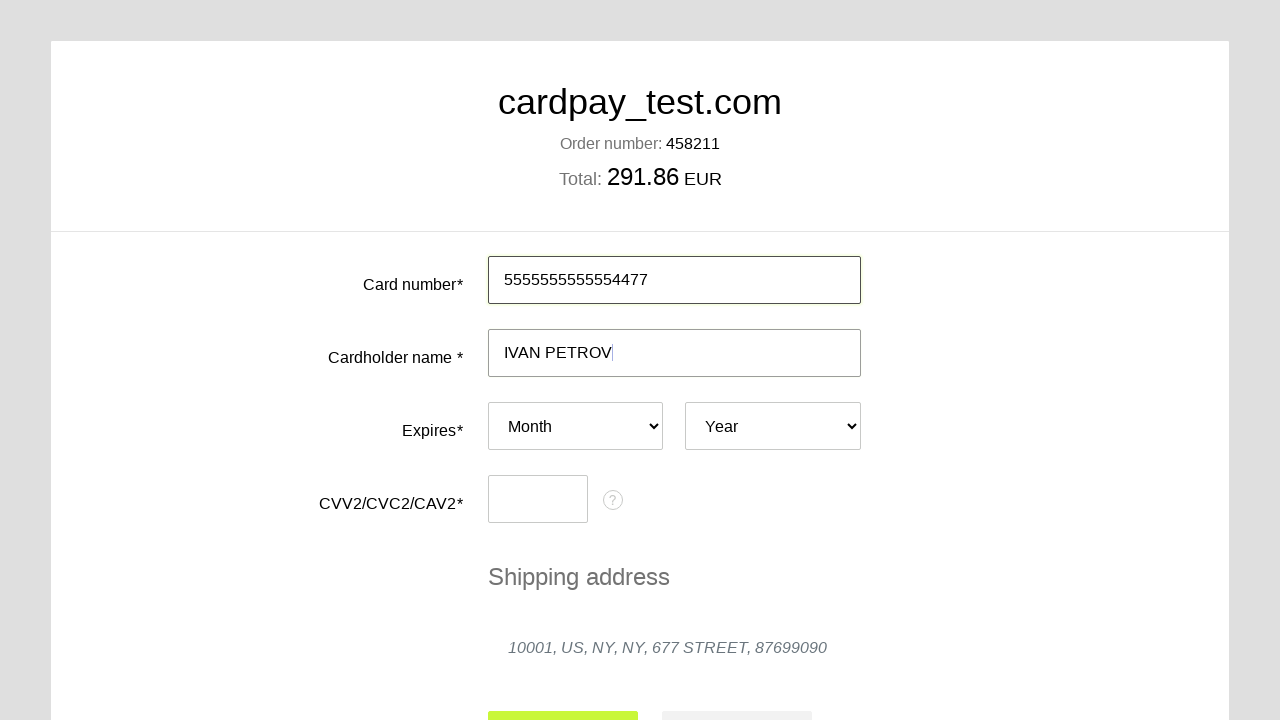

Selected expiry month 05 on #card-expires-month
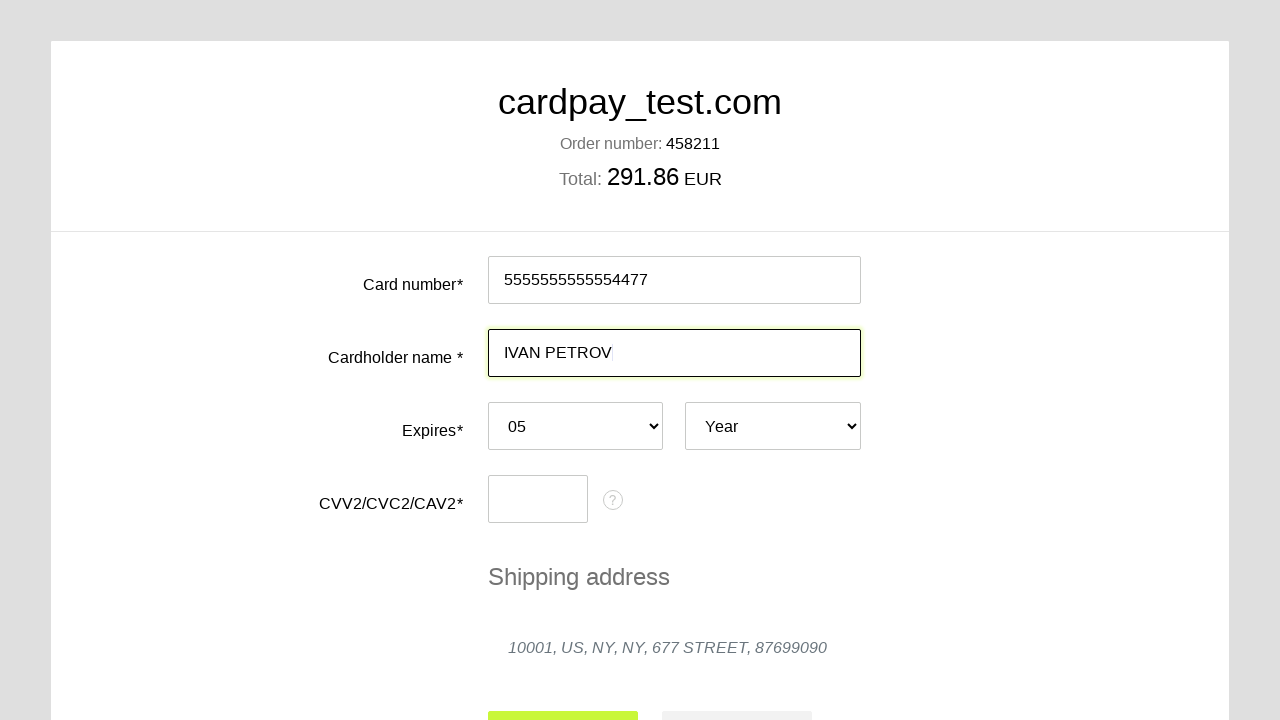

Selected expiry year 2025 on #card-expires-year
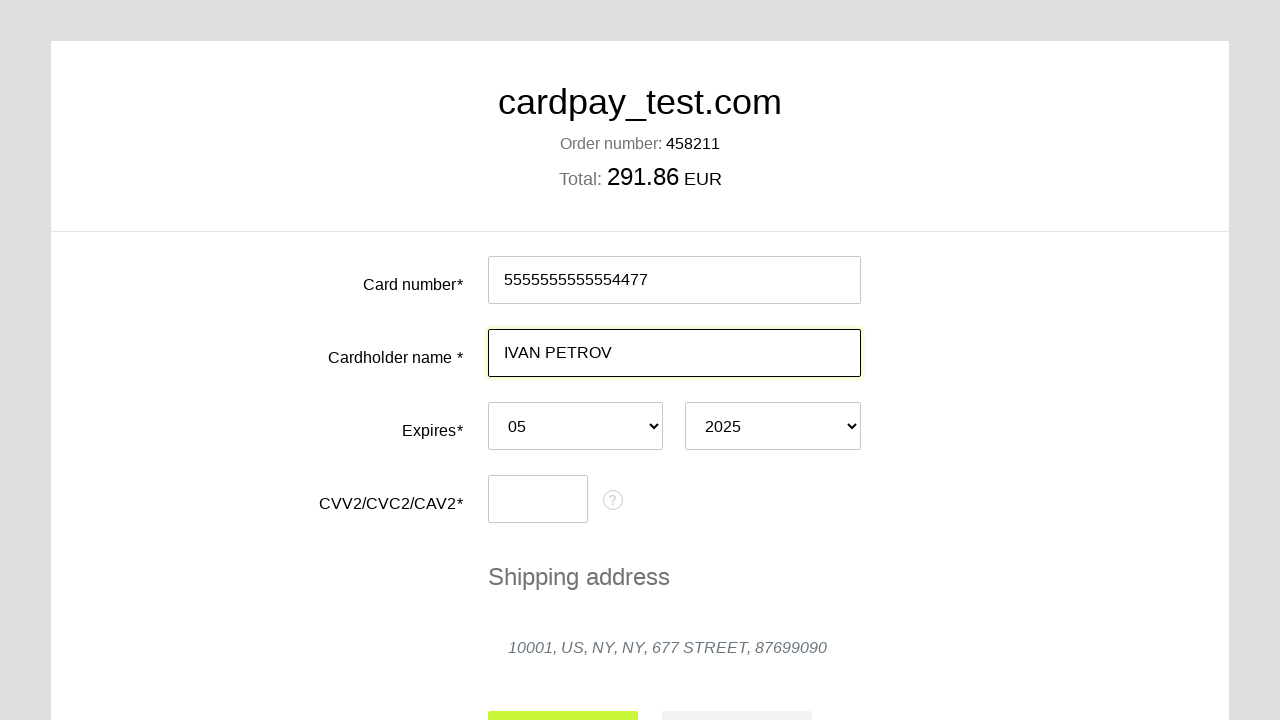

Filled CVC field with '100' on #input-card-cvc
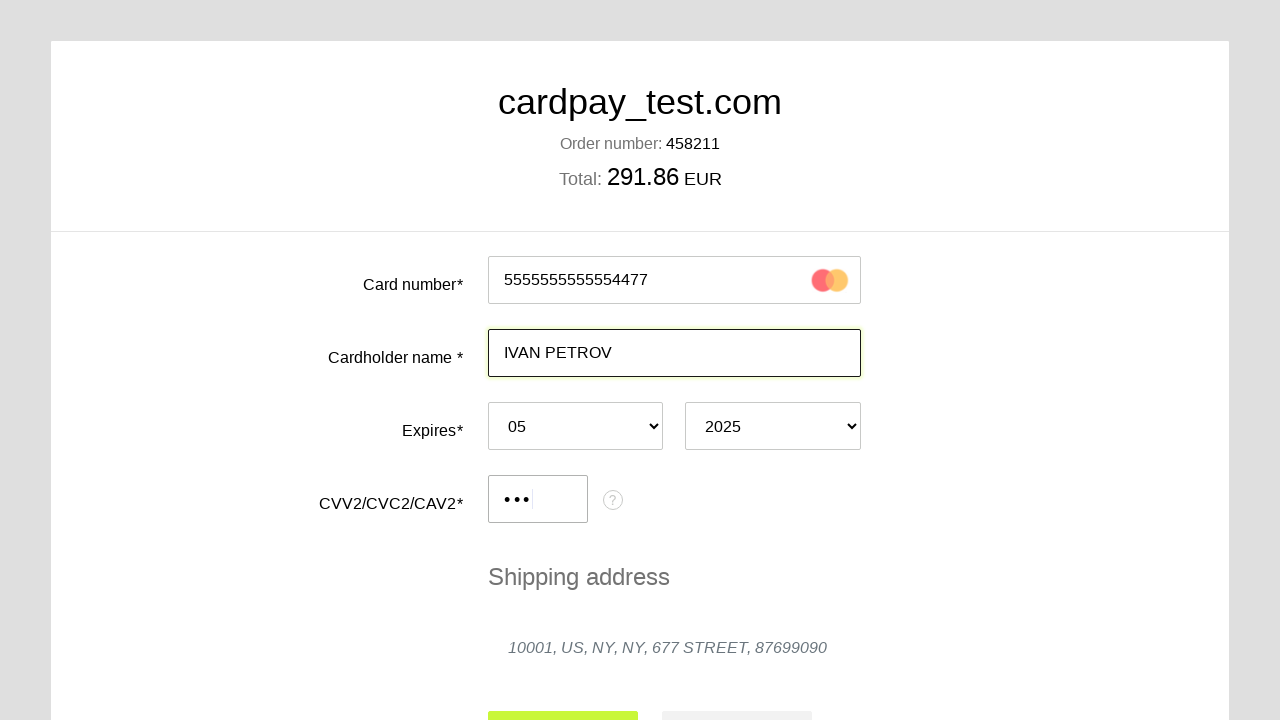

Clicked submit button to process Mastercard payment at (563, 696) on #action-submit
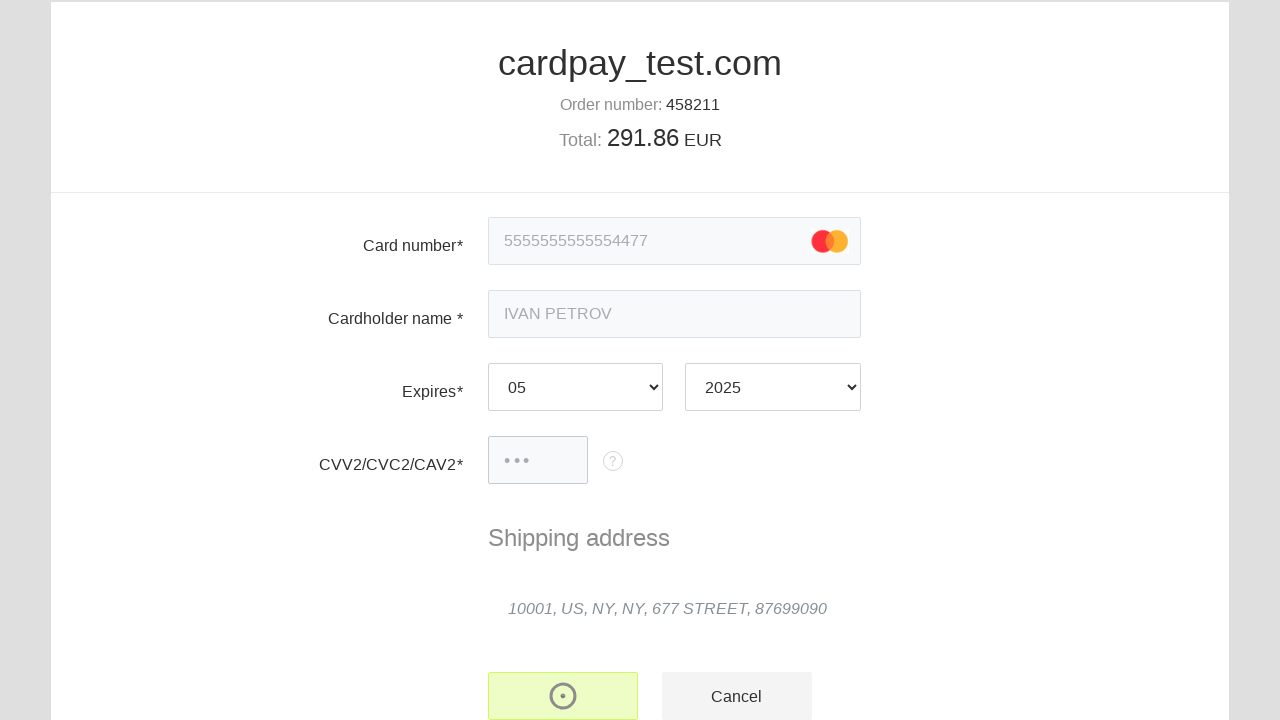

Payment status element loaded
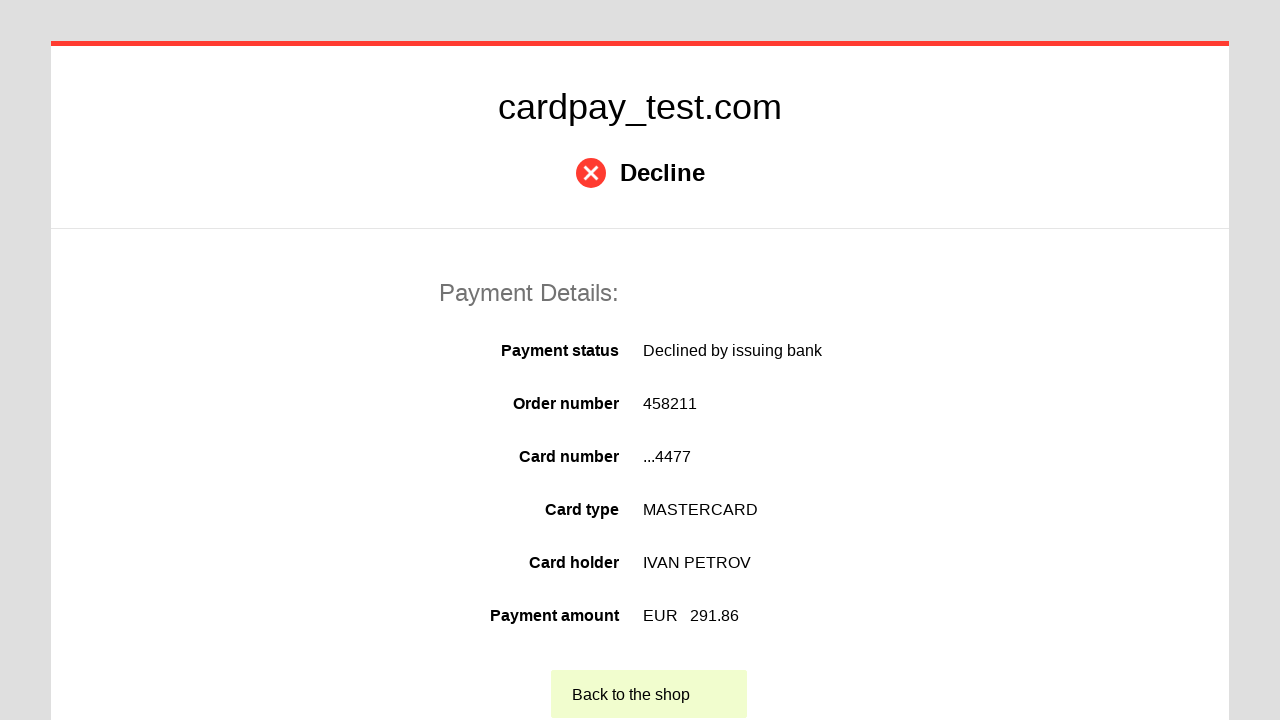

Payment card type element loaded - verified Mastercard declined status
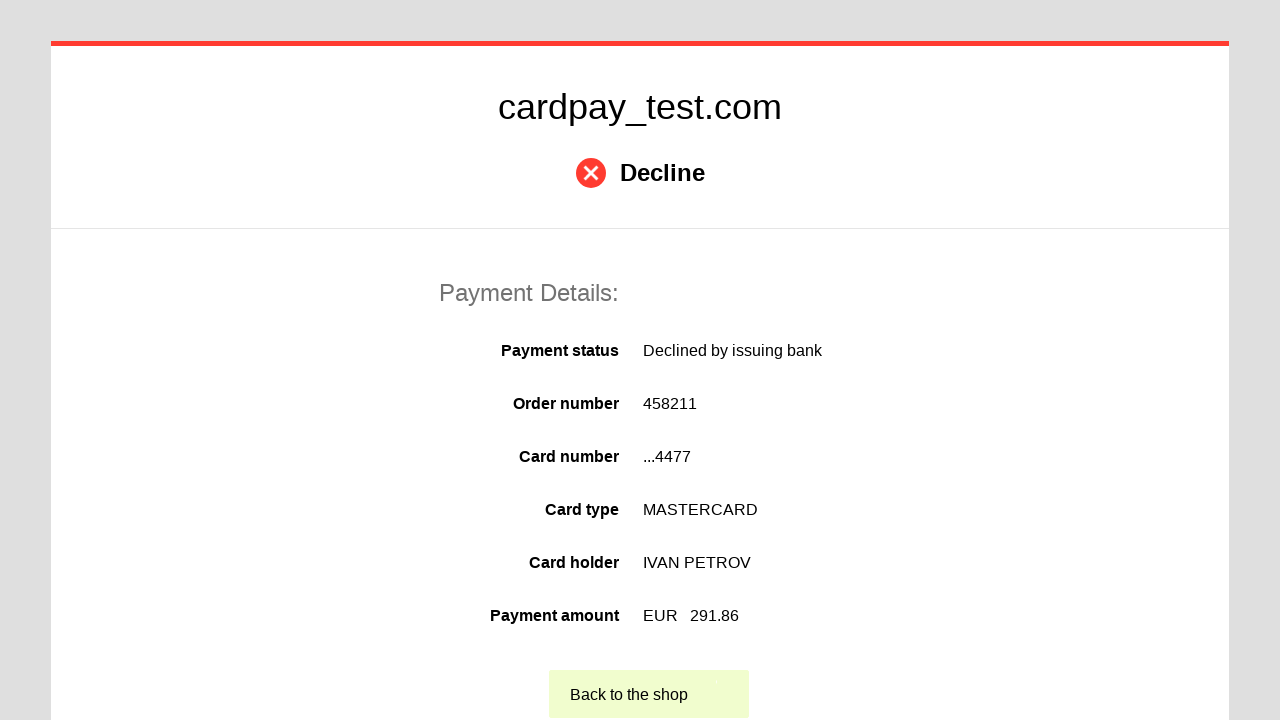

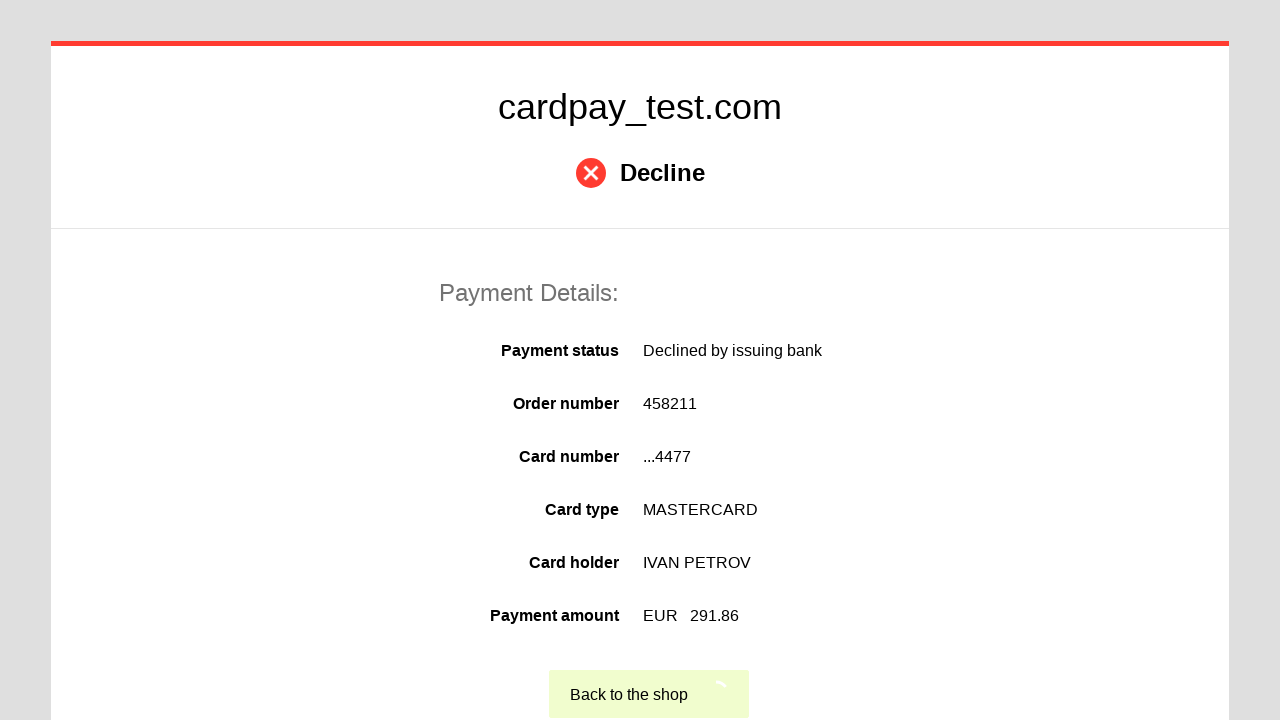